Tests pagination table functionality by navigating through multiple pages and clicking checkboxes on each row of a product table across all pages.

Starting URL: https://testautomationpractice.blogspot.com/

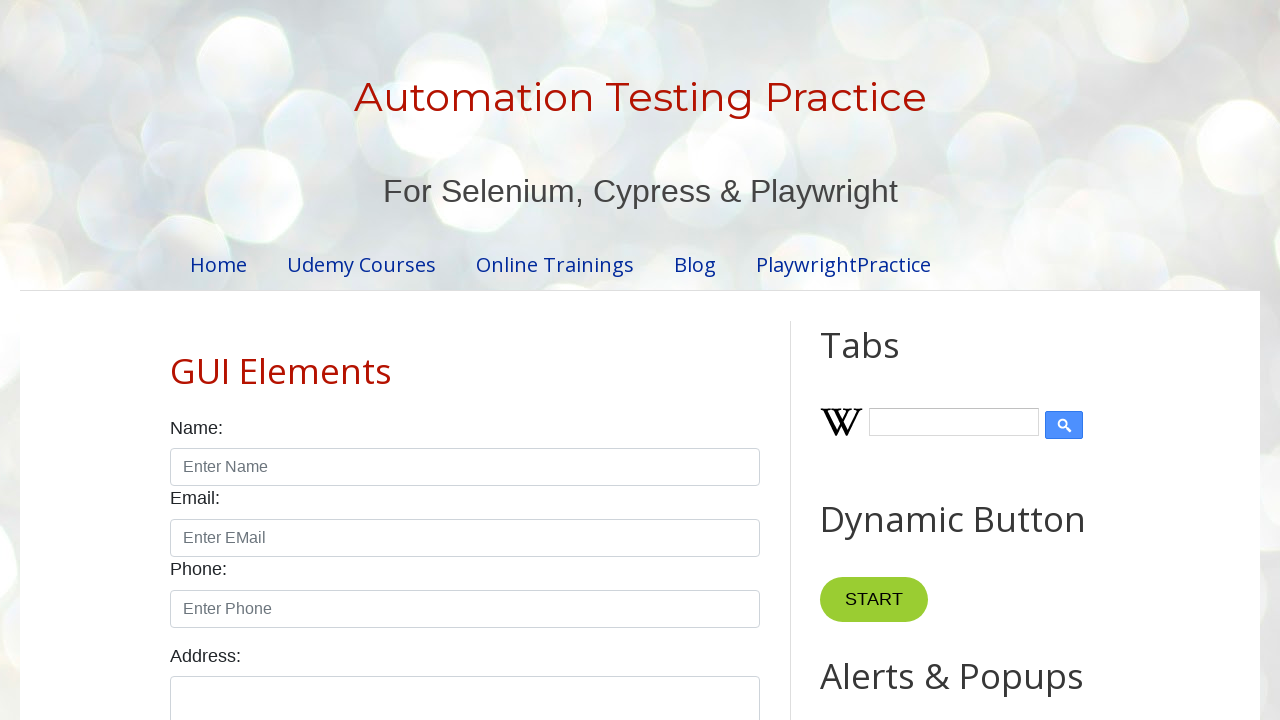

Pagination element loaded
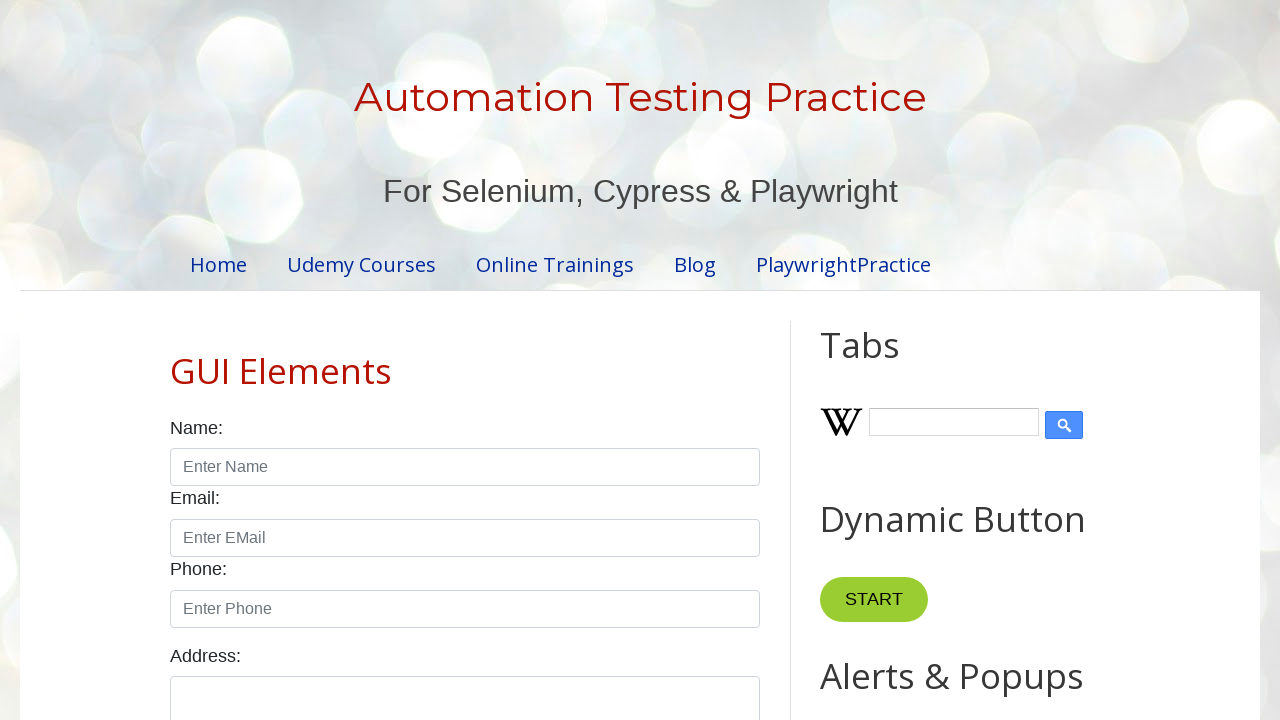

Product table loaded
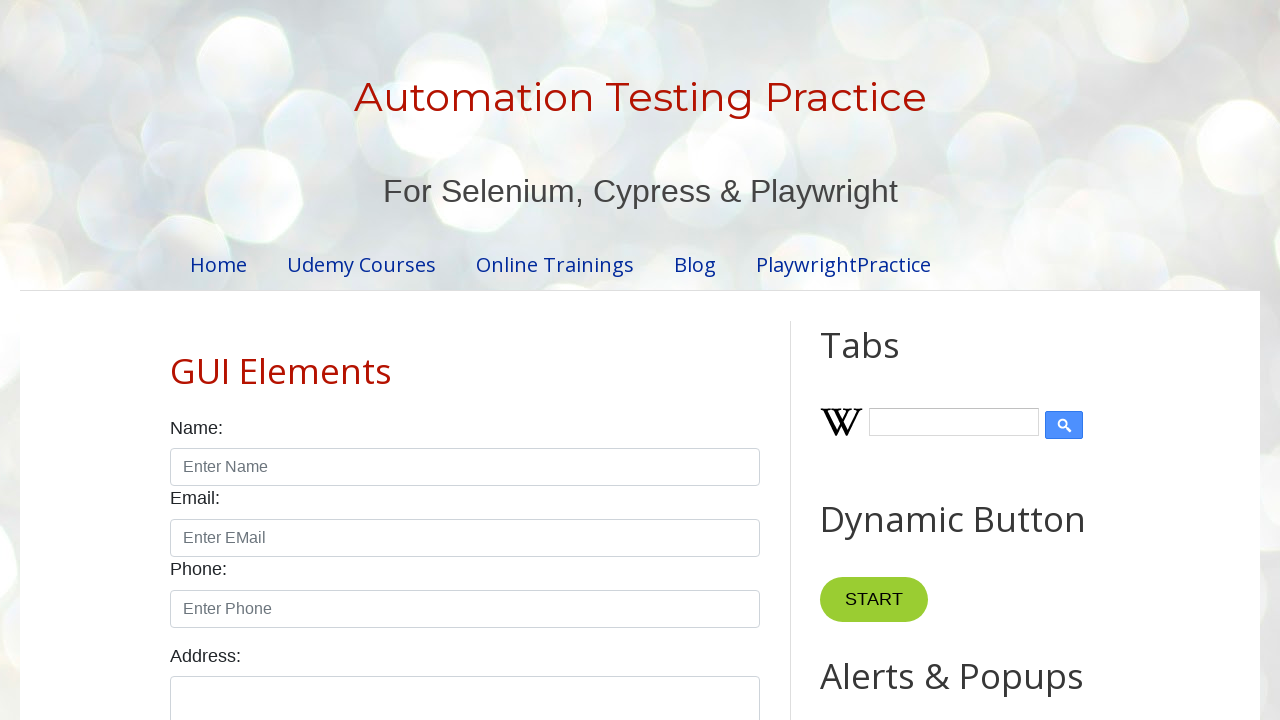

Retrieved all pagination items
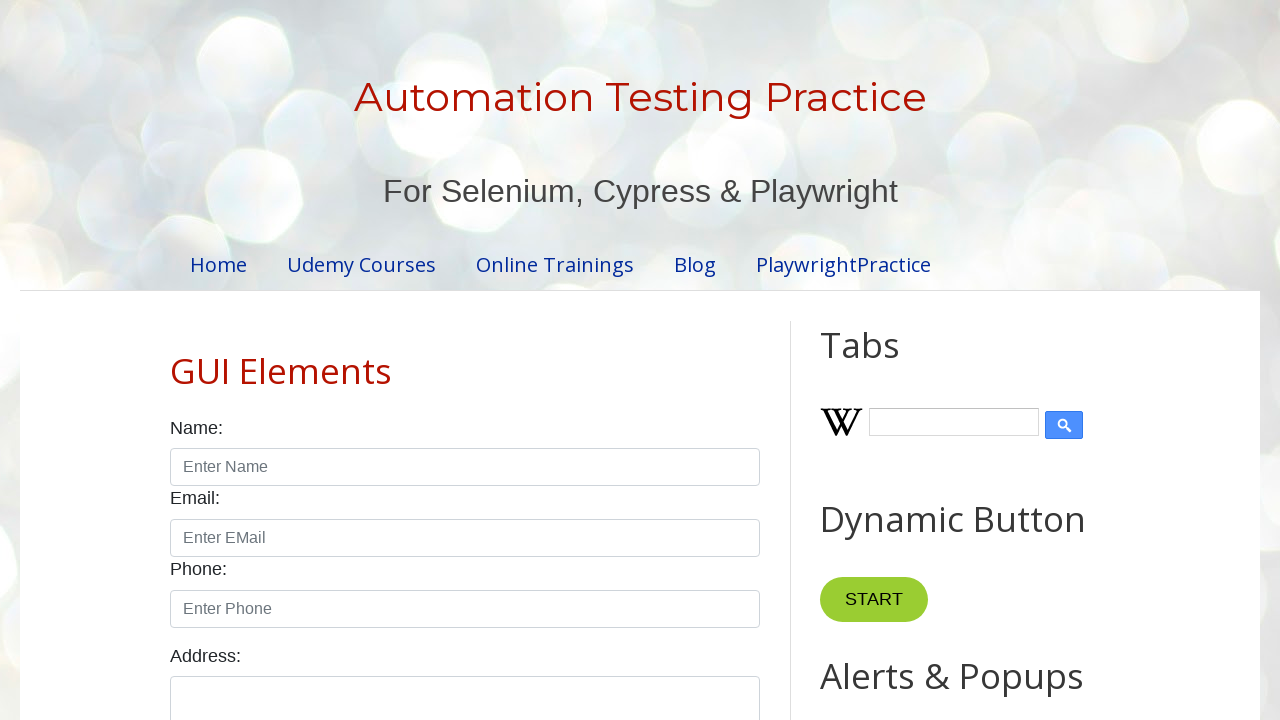

Retrieved all table rows
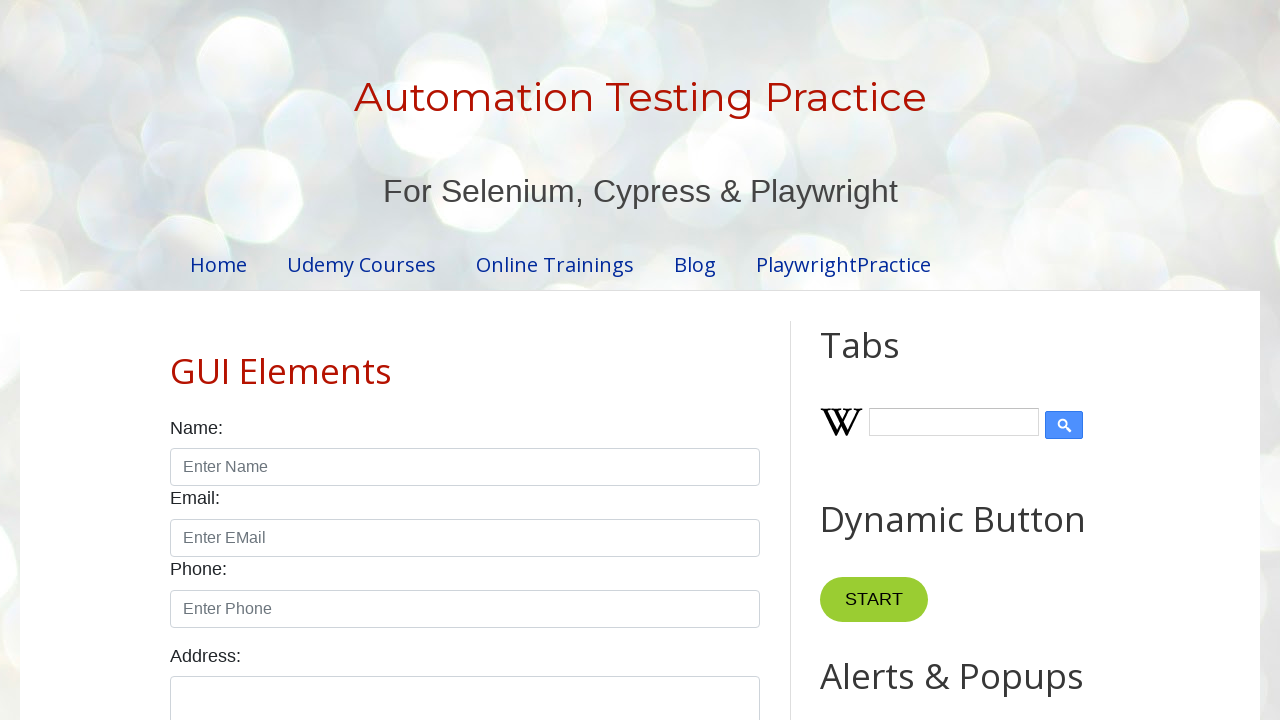

Clicked checkbox on row 1 of page 1 at (651, 361) on //table[@id='productTable']//tbody//tr[1]//td[4]//input
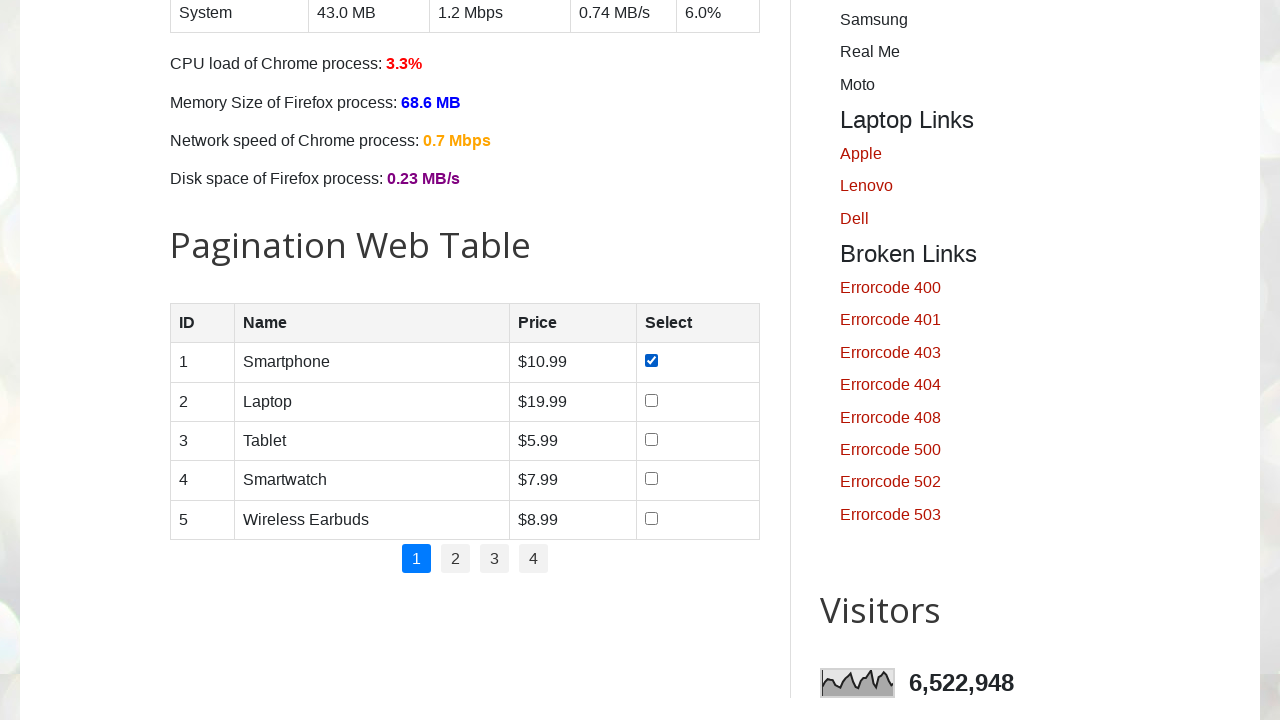

Clicked checkbox on row 2 of page 1 at (651, 400) on //table[@id='productTable']//tbody//tr[2]//td[4]//input
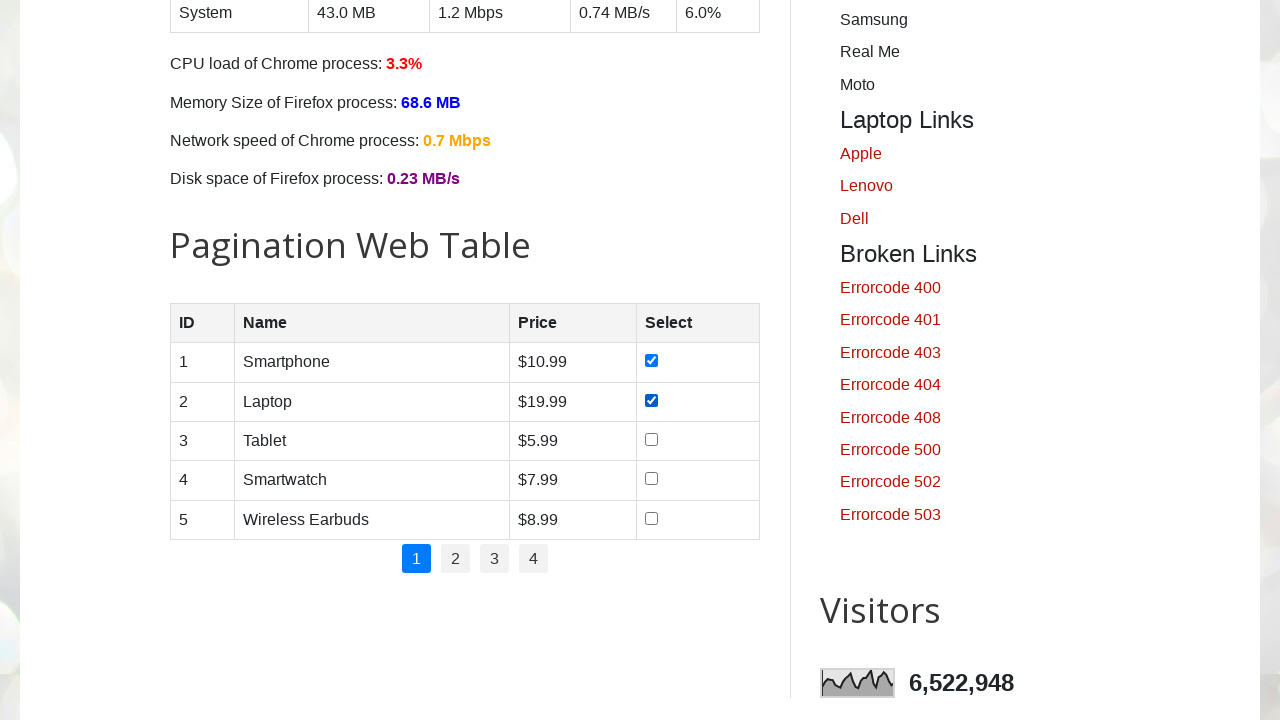

Clicked checkbox on row 3 of page 1 at (651, 439) on //table[@id='productTable']//tbody//tr[3]//td[4]//input
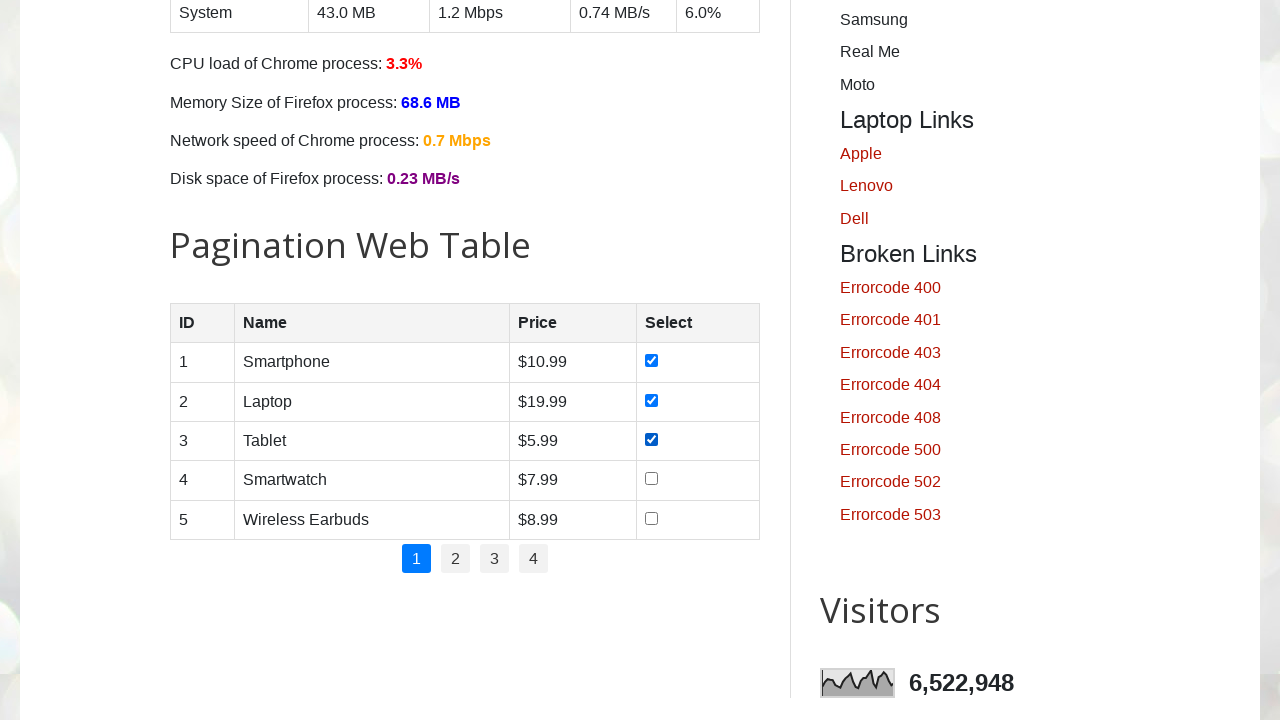

Clicked checkbox on row 4 of page 1 at (651, 479) on //table[@id='productTable']//tbody//tr[4]//td[4]//input
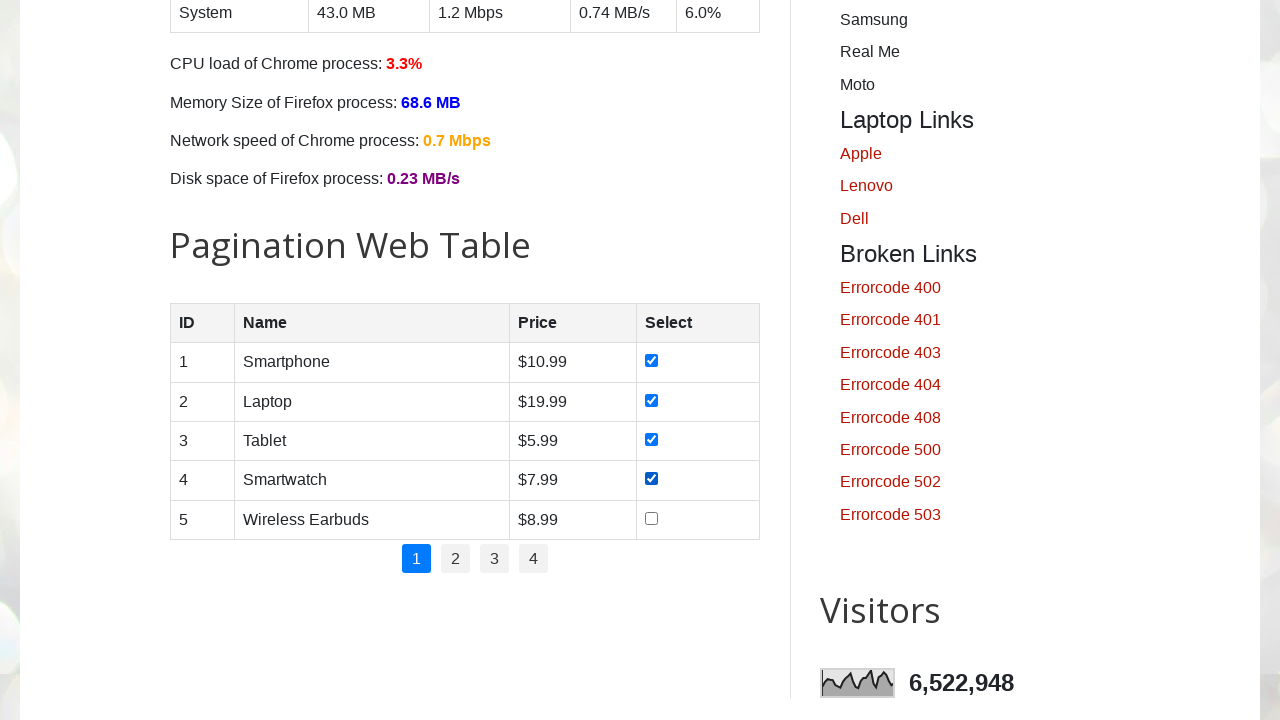

Clicked checkbox on row 5 of page 1 at (651, 518) on //table[@id='productTable']//tbody//tr[5]//td[4]//input
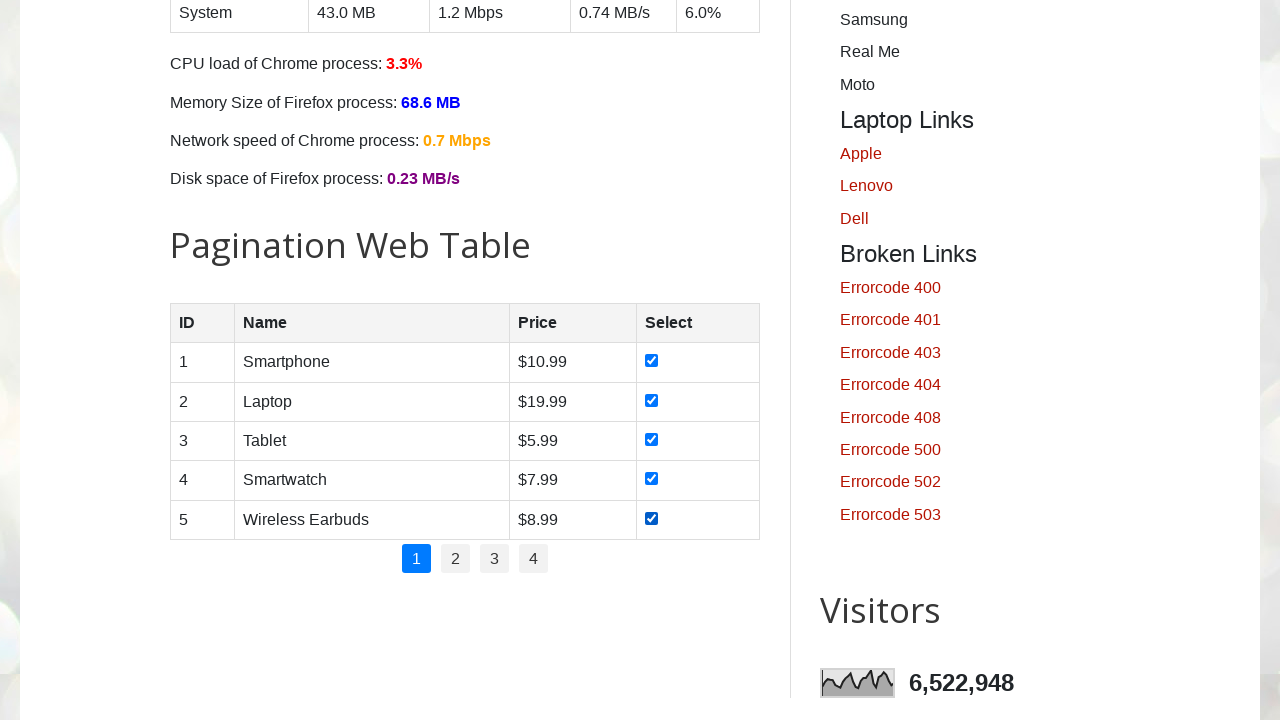

Clicked pagination link for page 2 at (456, 559) on //ul[@id='pagination']//li//a[contains(text(),'2')]
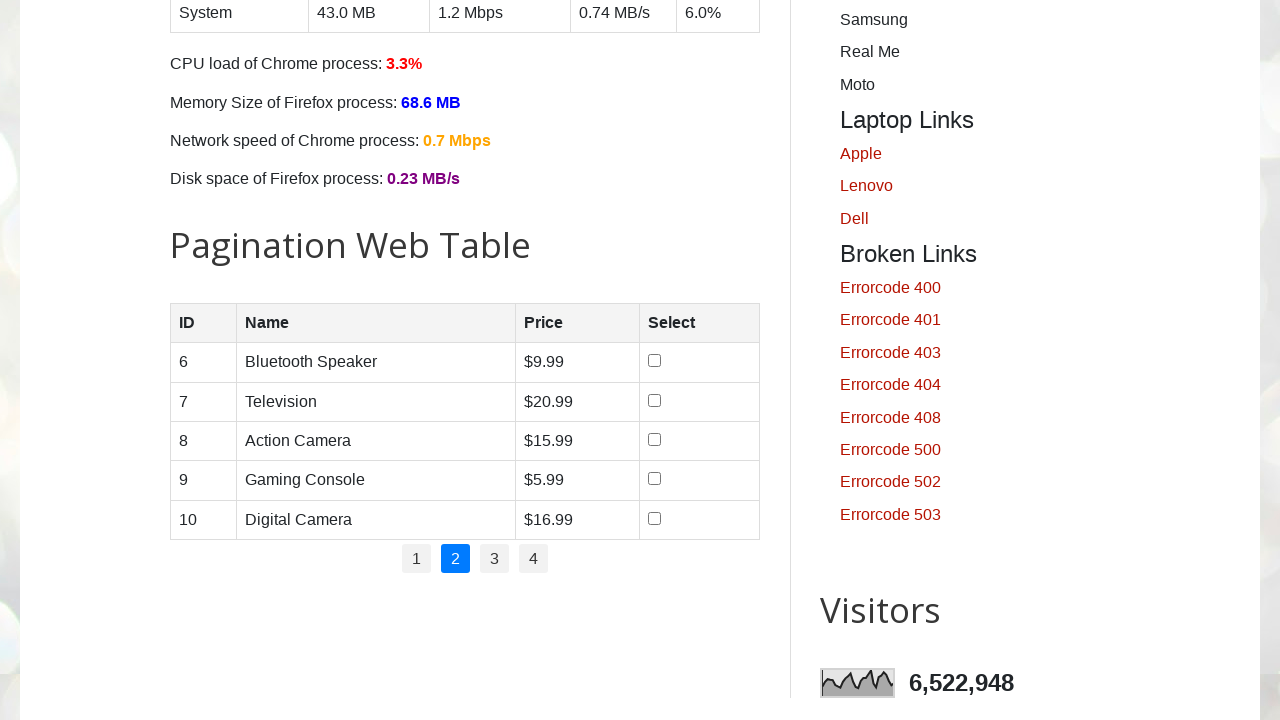

Waited for table to update on page 2
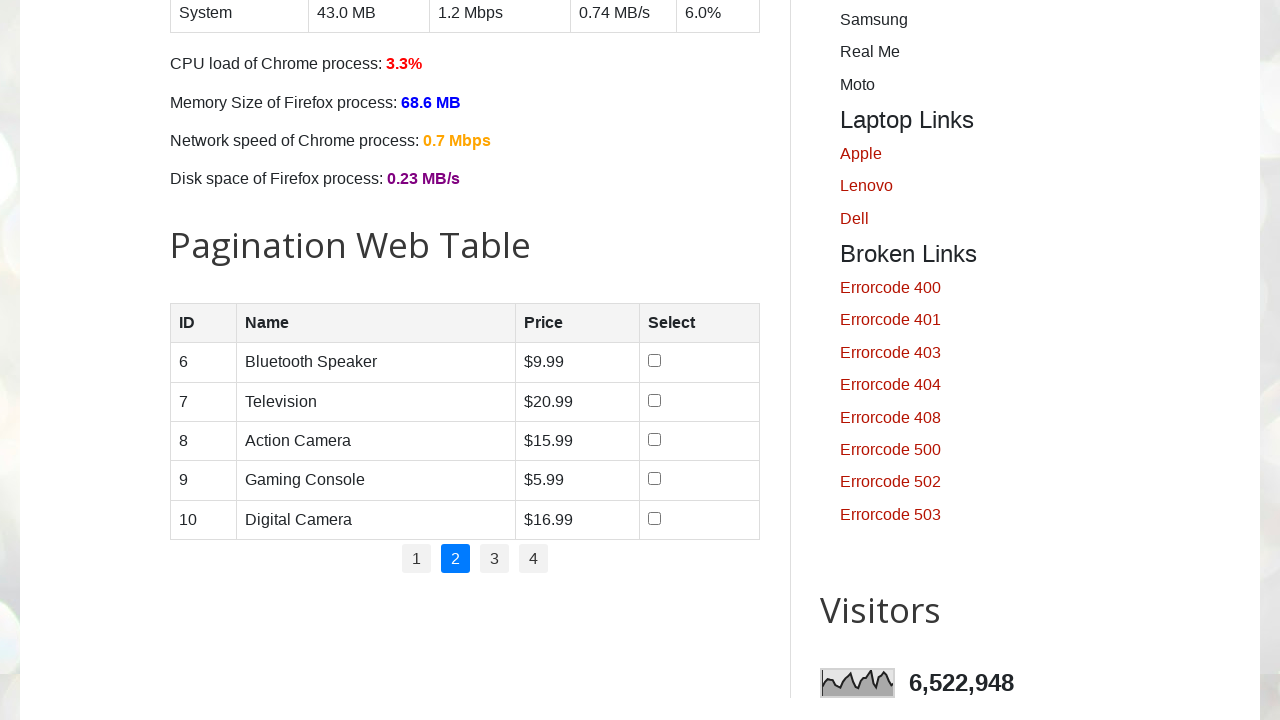

Clicked checkbox on row 1 of page 2 at (654, 361) on //table[@id='productTable']//tbody//tr[1]//td[4]//input
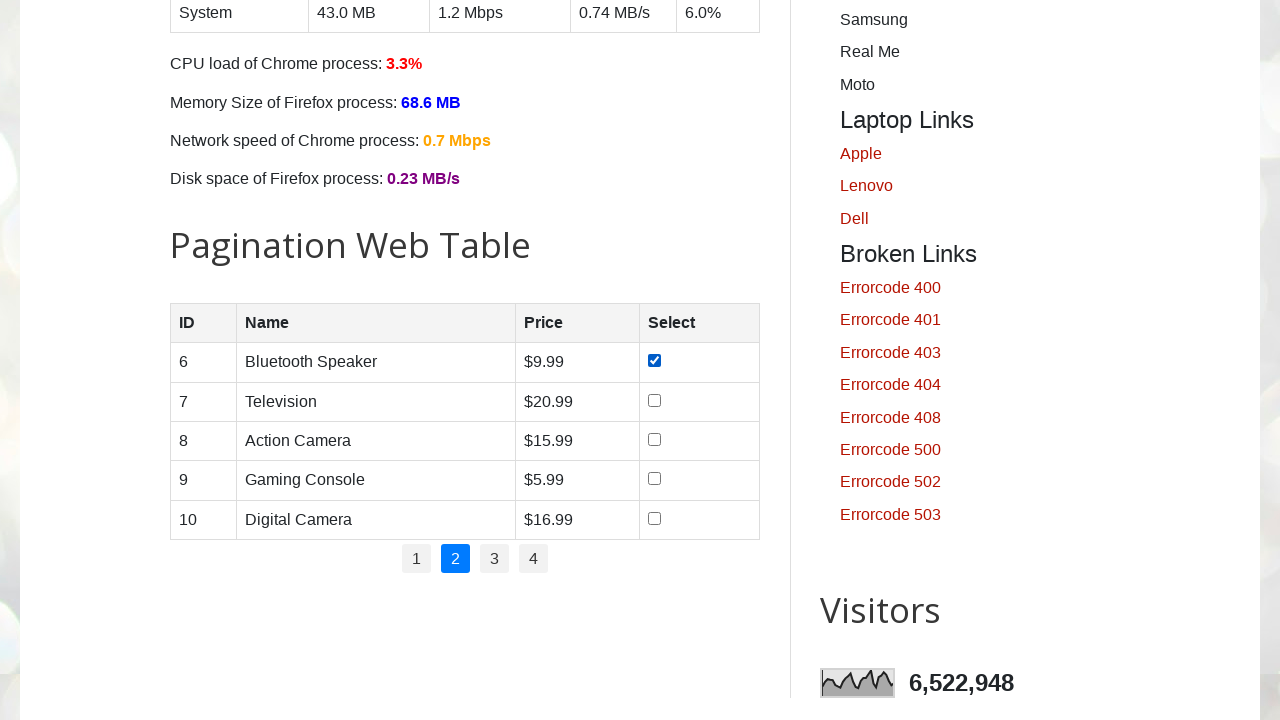

Clicked checkbox on row 2 of page 2 at (654, 400) on //table[@id='productTable']//tbody//tr[2]//td[4]//input
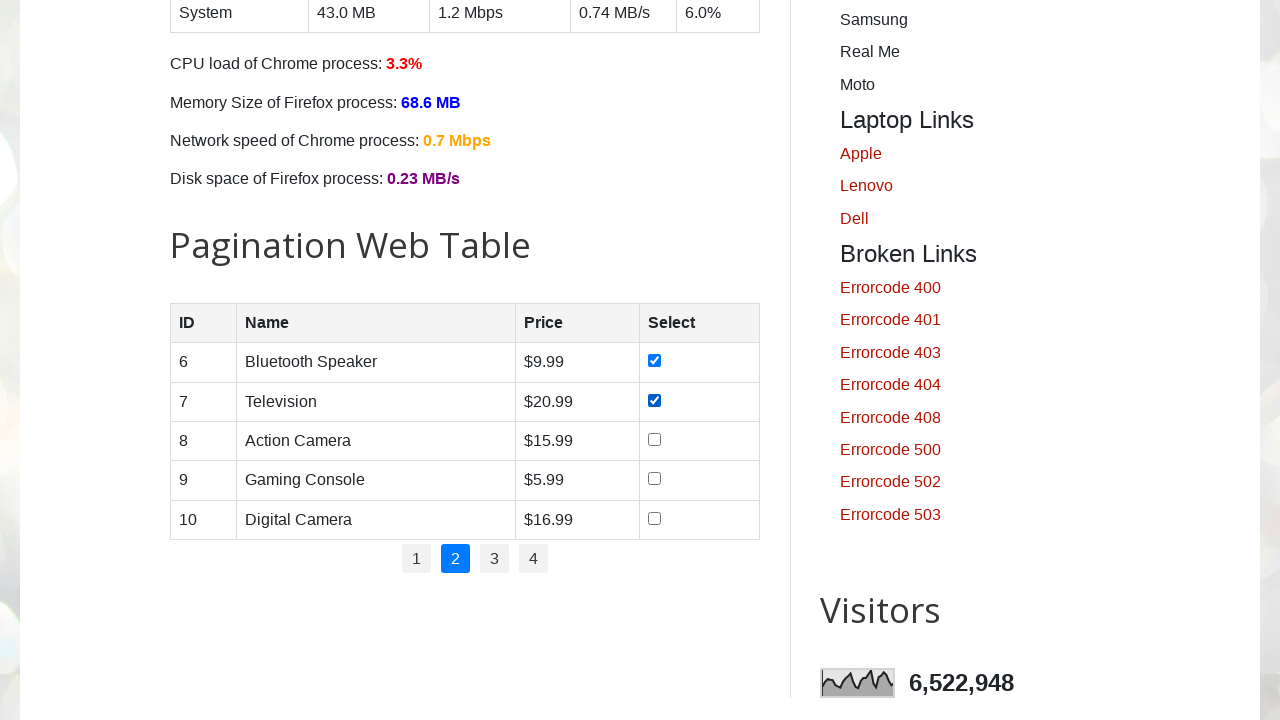

Clicked checkbox on row 3 of page 2 at (654, 439) on //table[@id='productTable']//tbody//tr[3]//td[4]//input
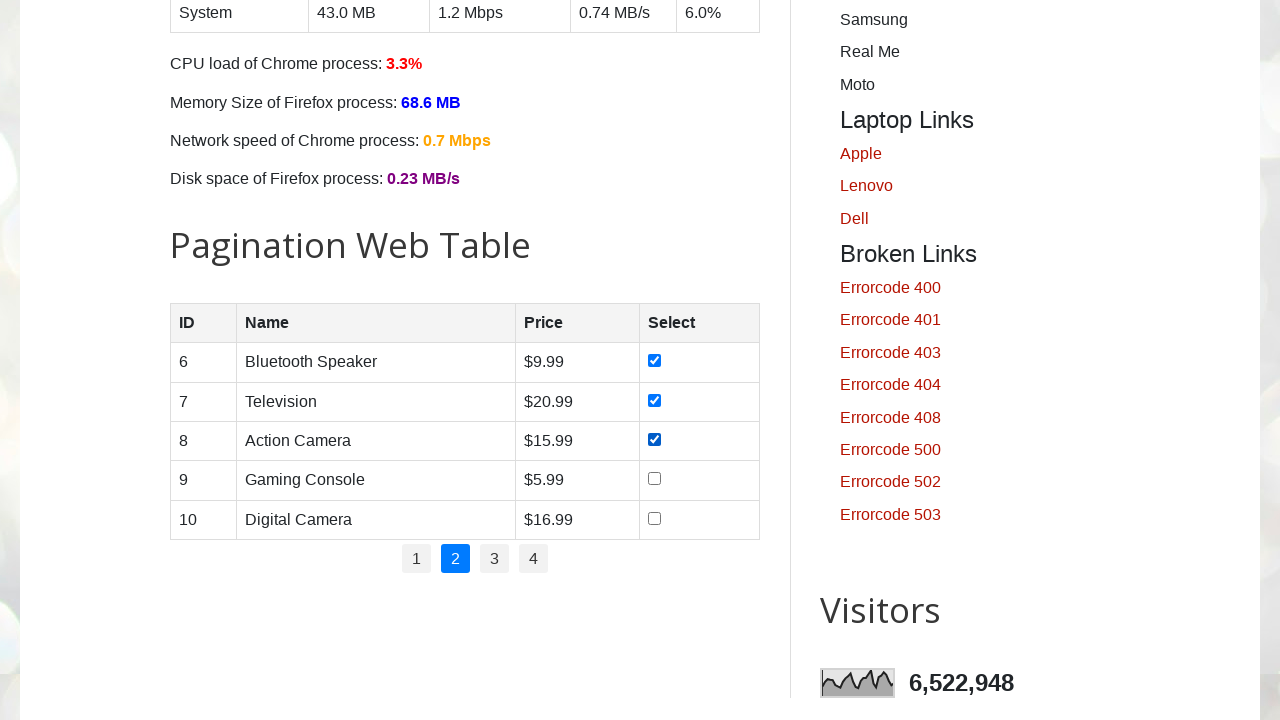

Clicked checkbox on row 4 of page 2 at (654, 479) on //table[@id='productTable']//tbody//tr[4]//td[4]//input
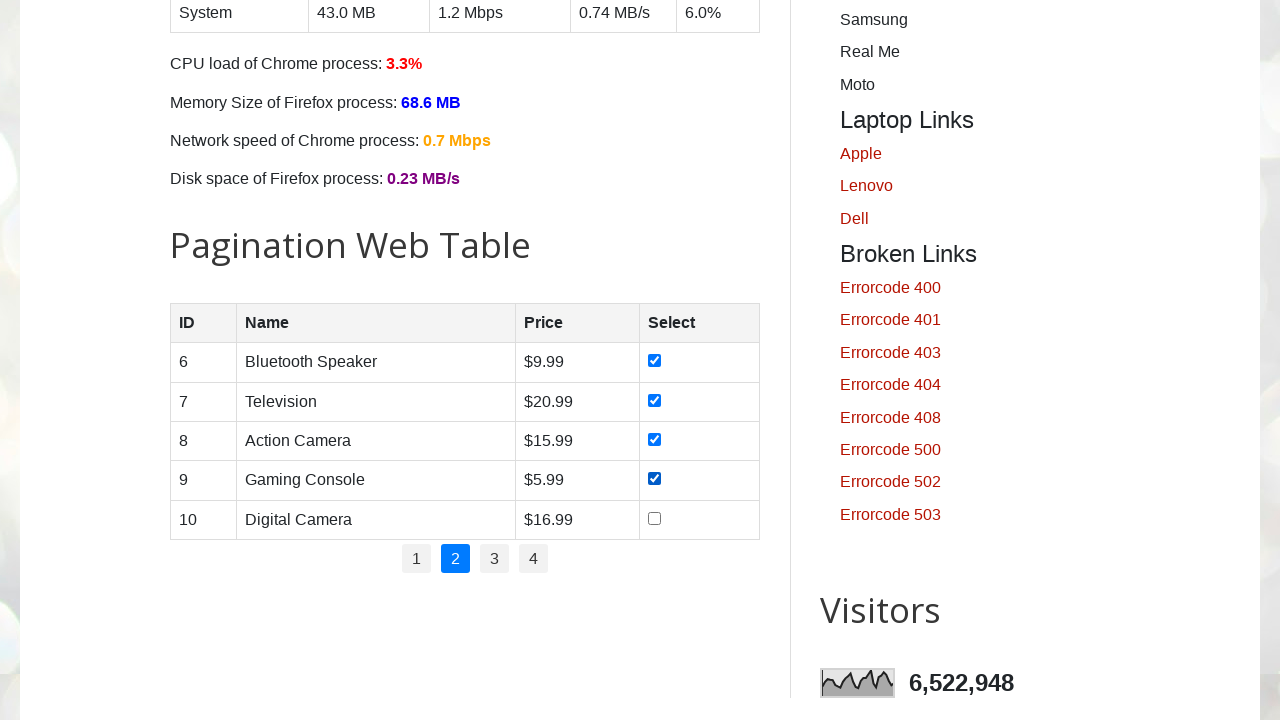

Clicked checkbox on row 5 of page 2 at (654, 518) on //table[@id='productTable']//tbody//tr[5]//td[4]//input
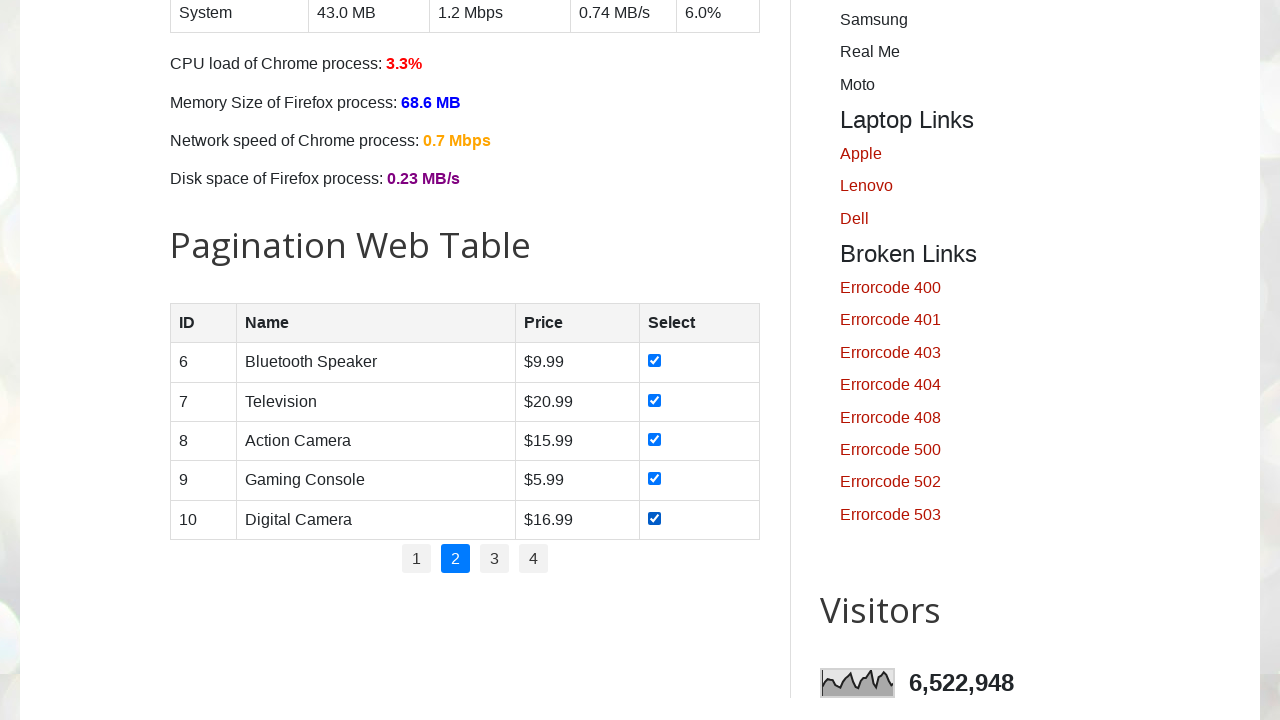

Clicked pagination link for page 3 at (494, 559) on //ul[@id='pagination']//li//a[contains(text(),'3')]
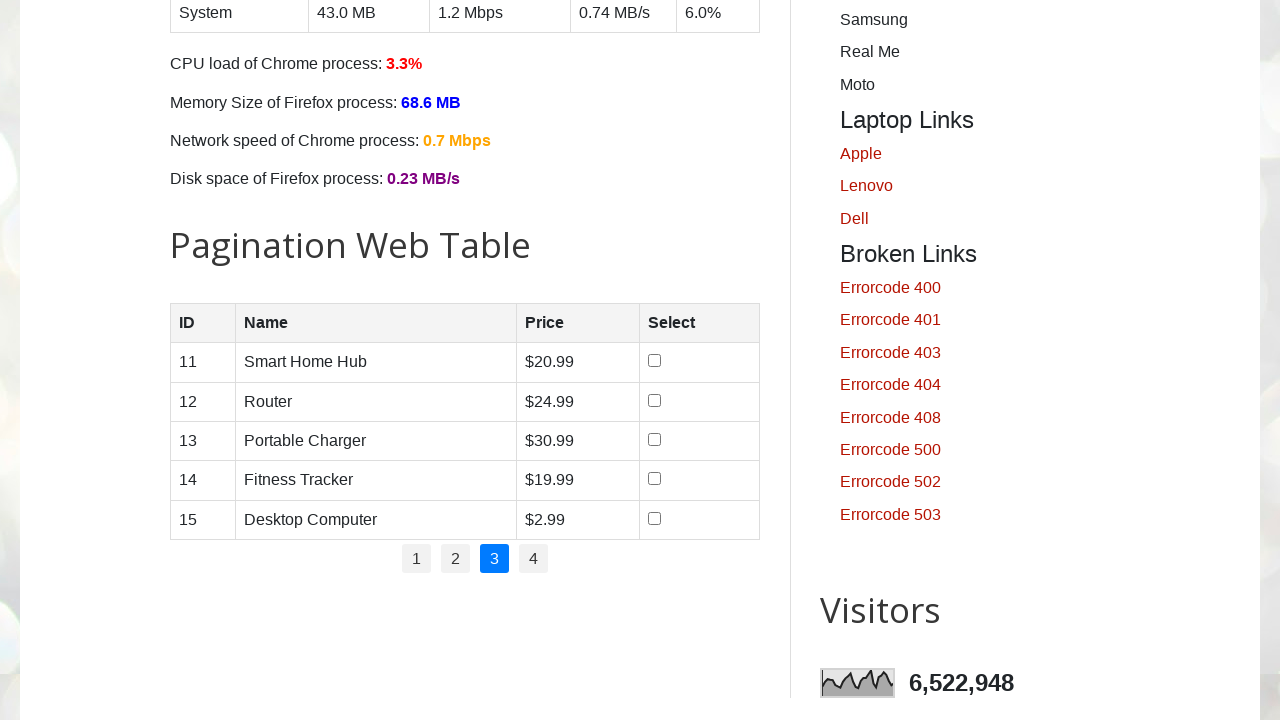

Waited for table to update on page 3
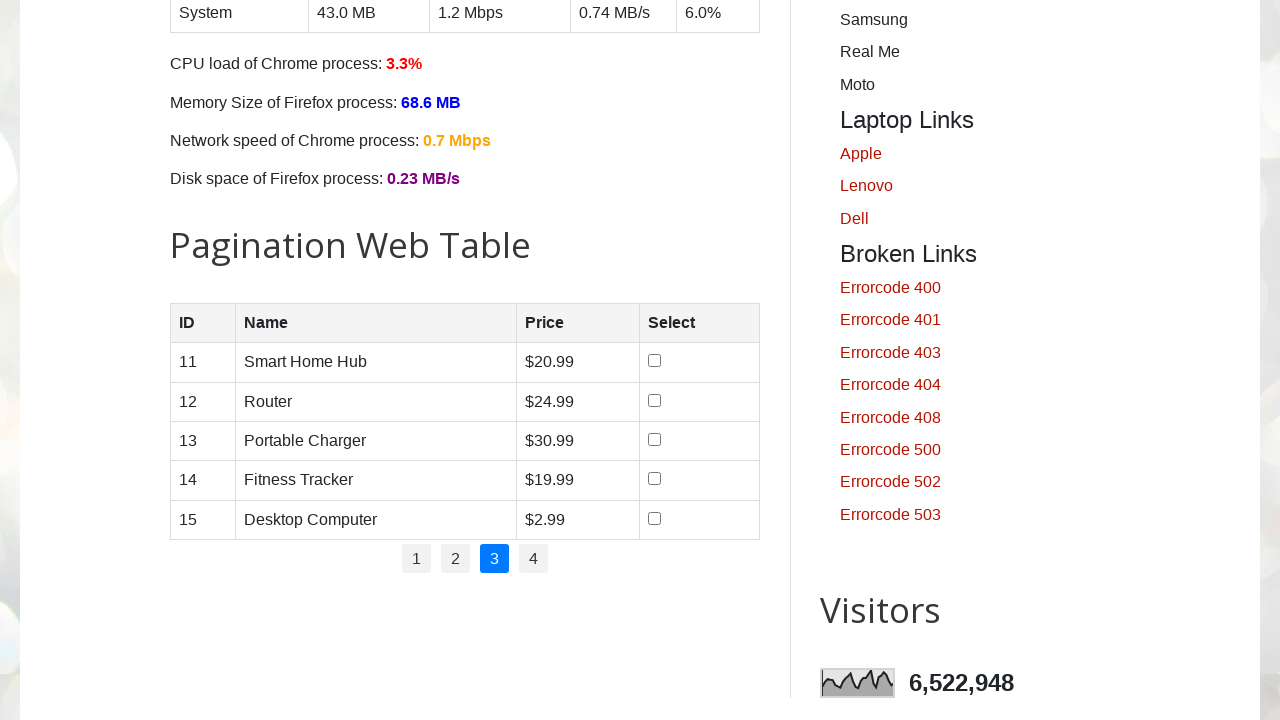

Clicked checkbox on row 1 of page 3 at (655, 361) on //table[@id='productTable']//tbody//tr[1]//td[4]//input
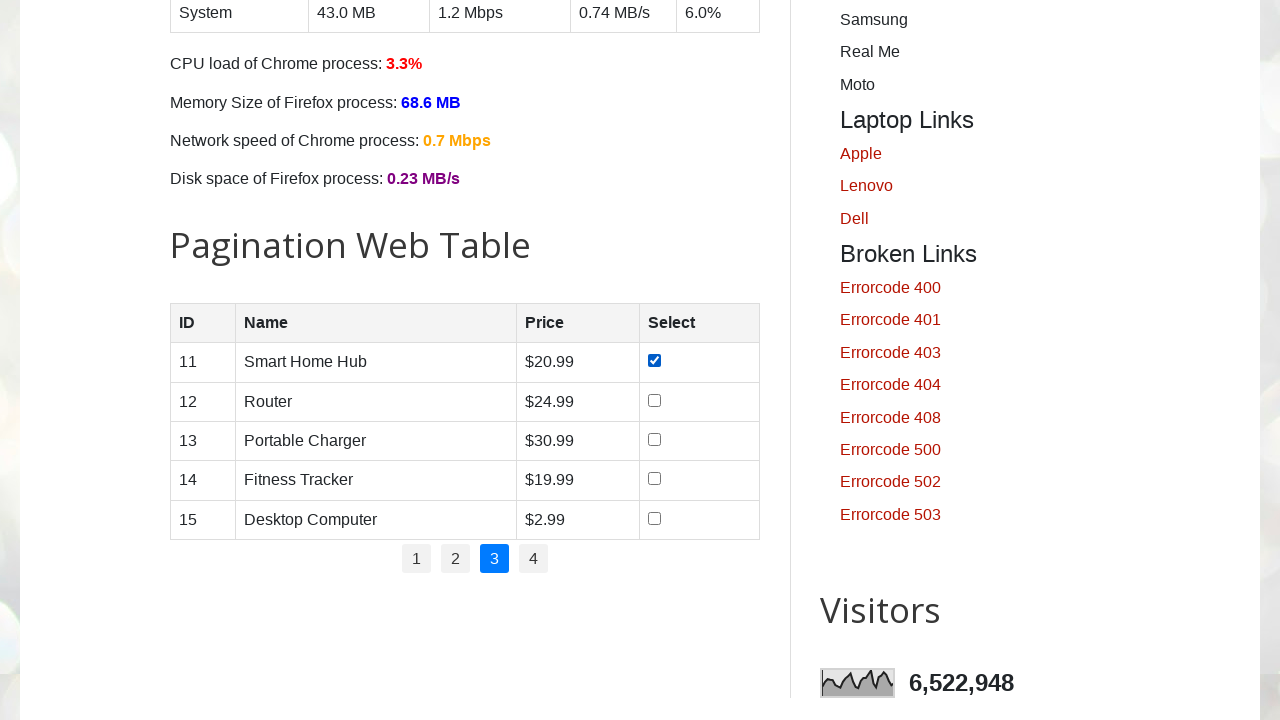

Clicked checkbox on row 2 of page 3 at (655, 400) on //table[@id='productTable']//tbody//tr[2]//td[4]//input
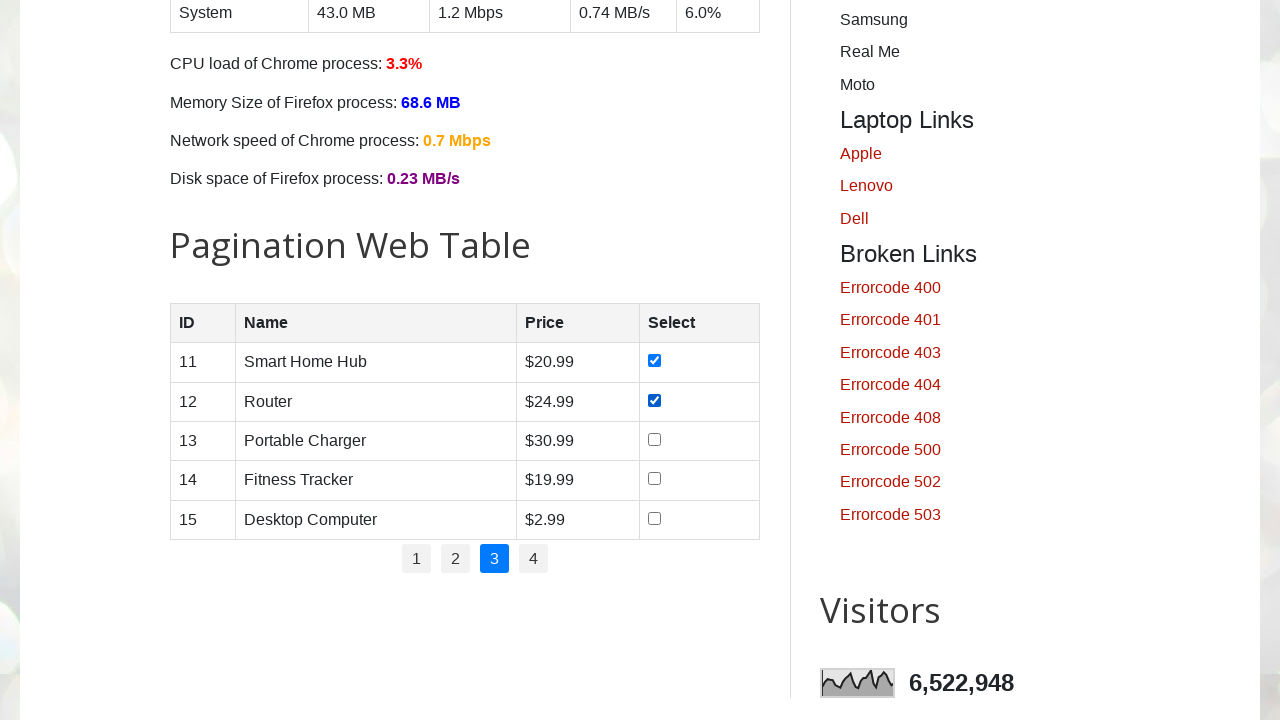

Clicked checkbox on row 3 of page 3 at (655, 439) on //table[@id='productTable']//tbody//tr[3]//td[4]//input
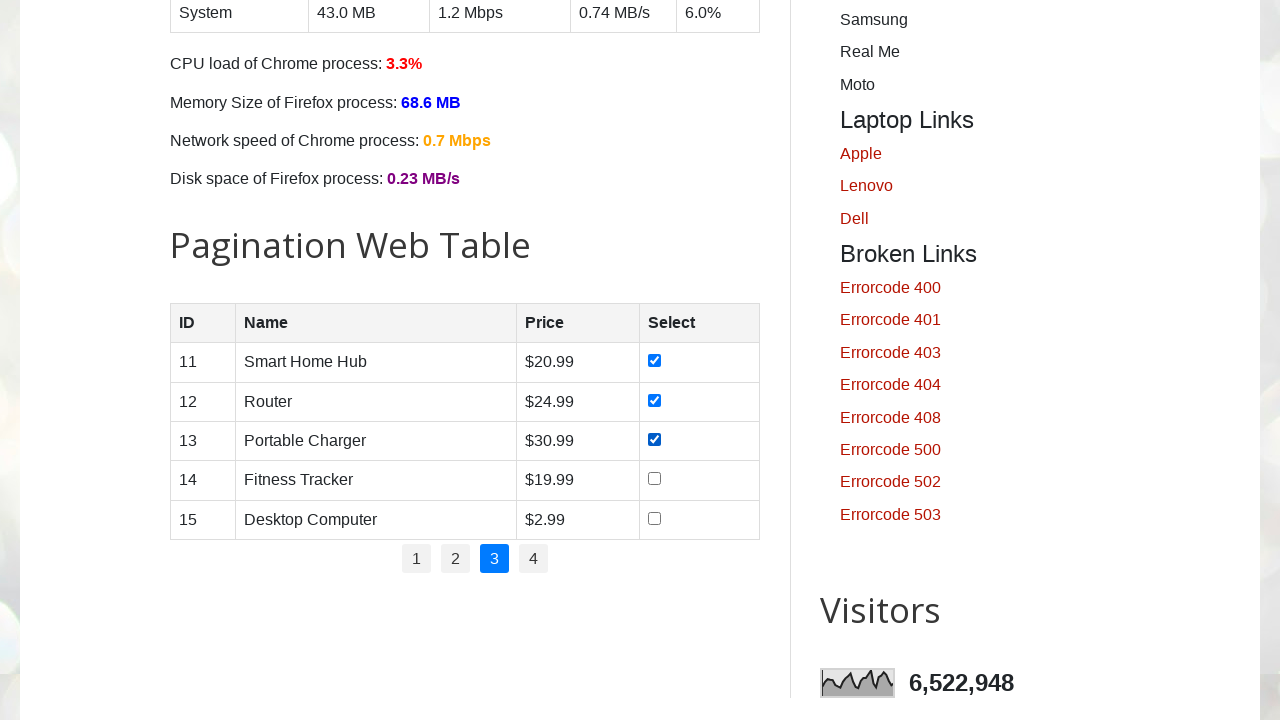

Clicked checkbox on row 4 of page 3 at (655, 479) on //table[@id='productTable']//tbody//tr[4]//td[4]//input
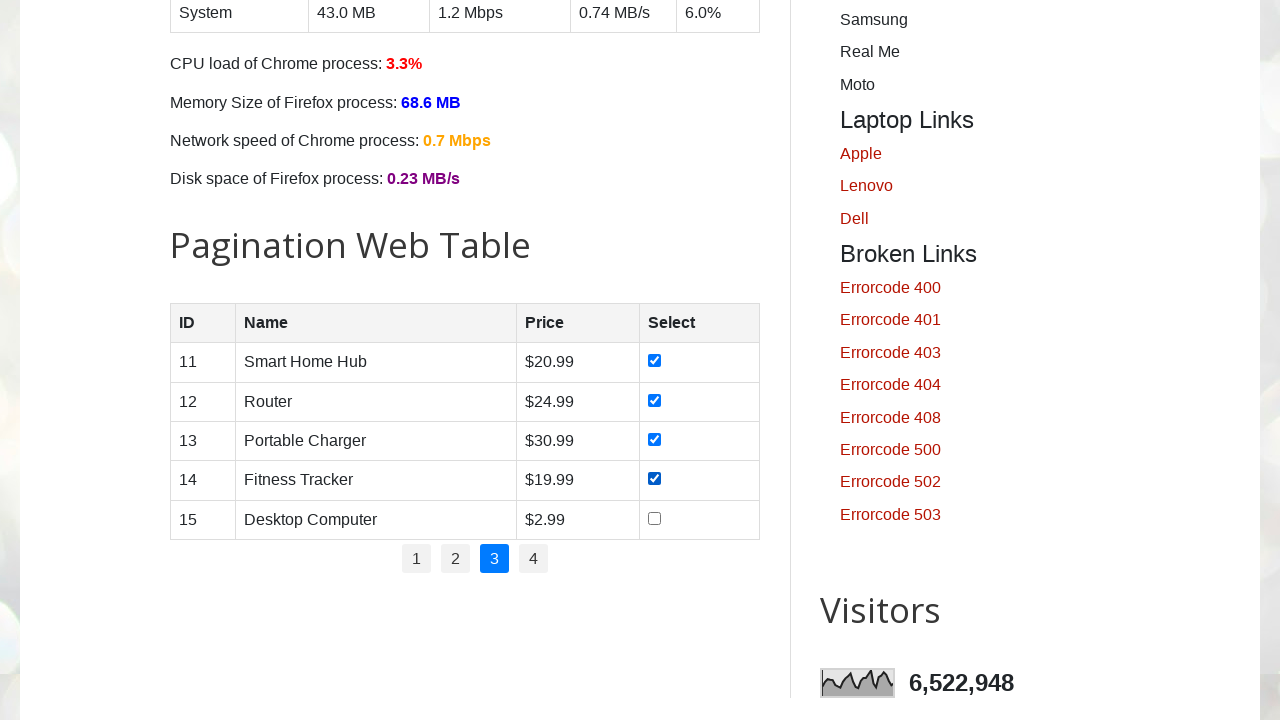

Clicked checkbox on row 5 of page 3 at (655, 518) on //table[@id='productTable']//tbody//tr[5]//td[4]//input
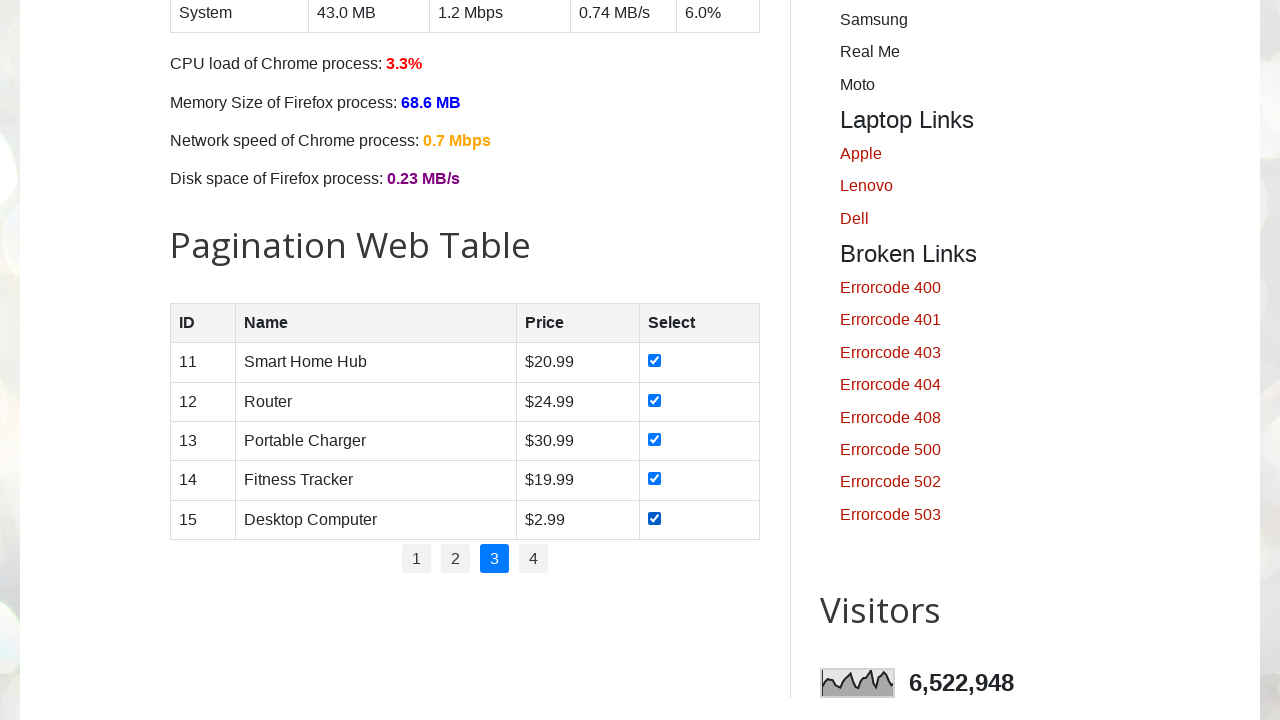

Clicked pagination link for page 4 at (534, 559) on //ul[@id='pagination']//li//a[contains(text(),'4')]
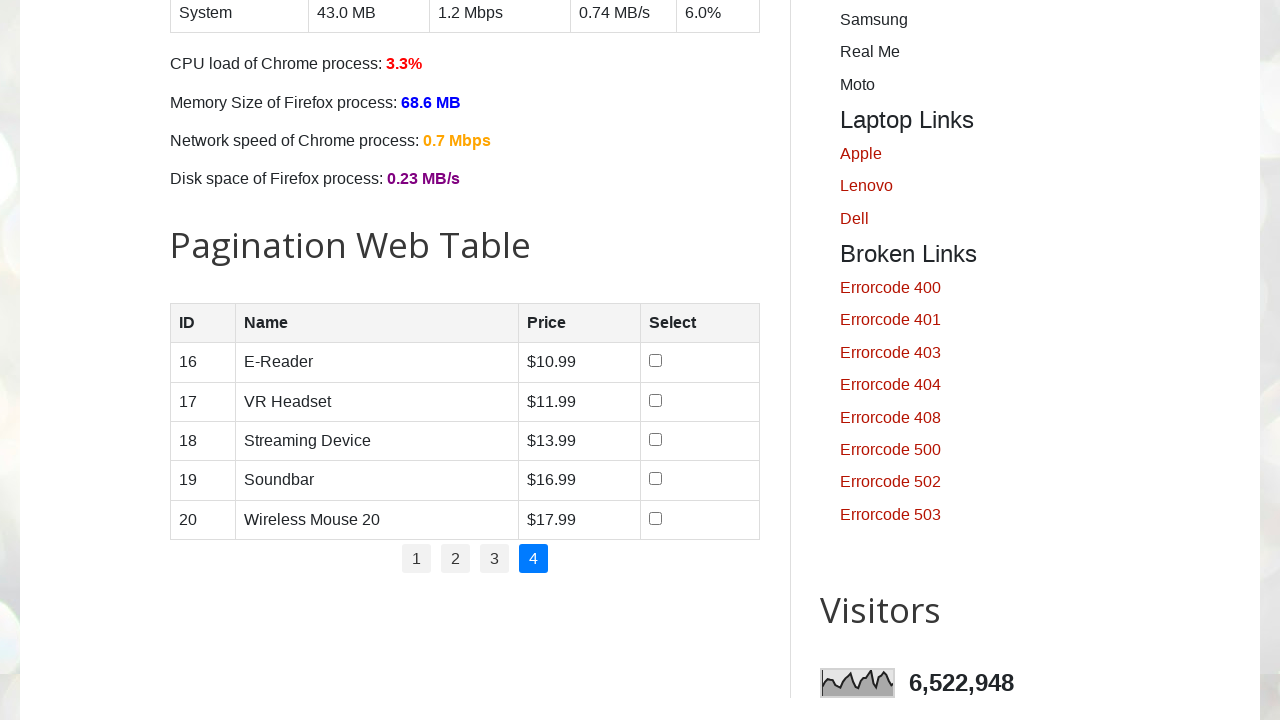

Waited for table to update on page 4
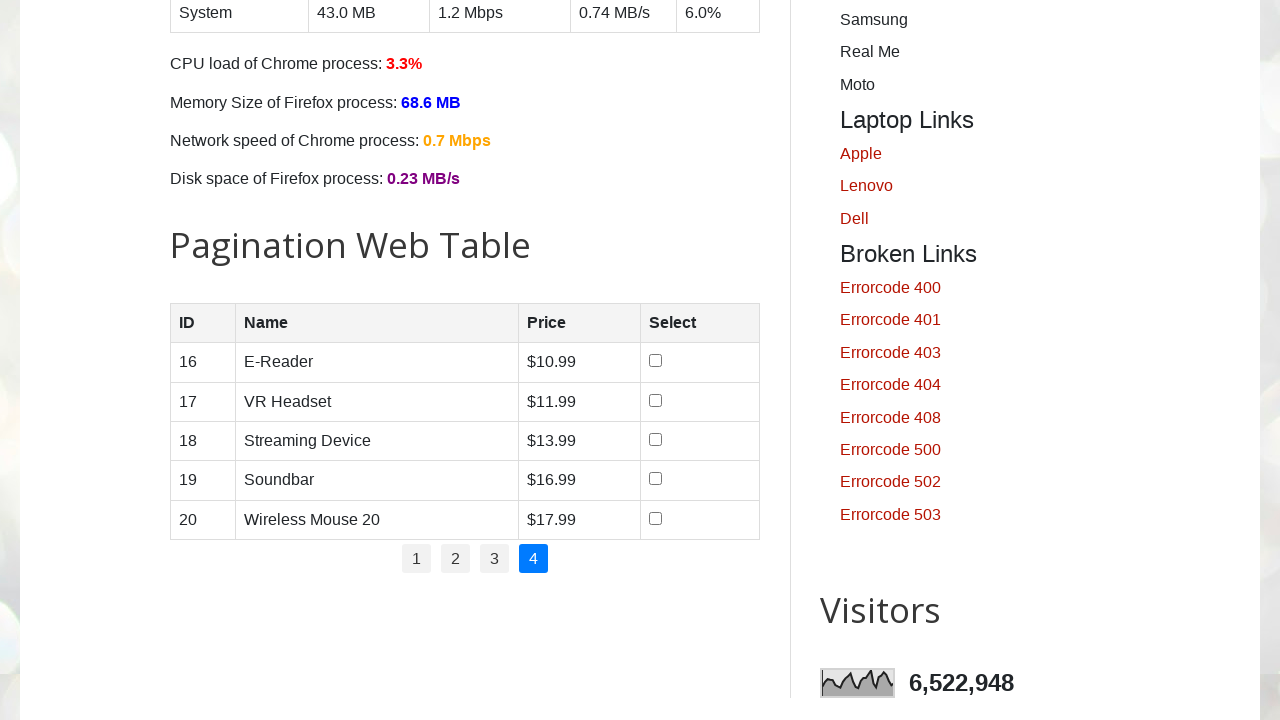

Clicked checkbox on row 1 of page 4 at (656, 361) on //table[@id='productTable']//tbody//tr[1]//td[4]//input
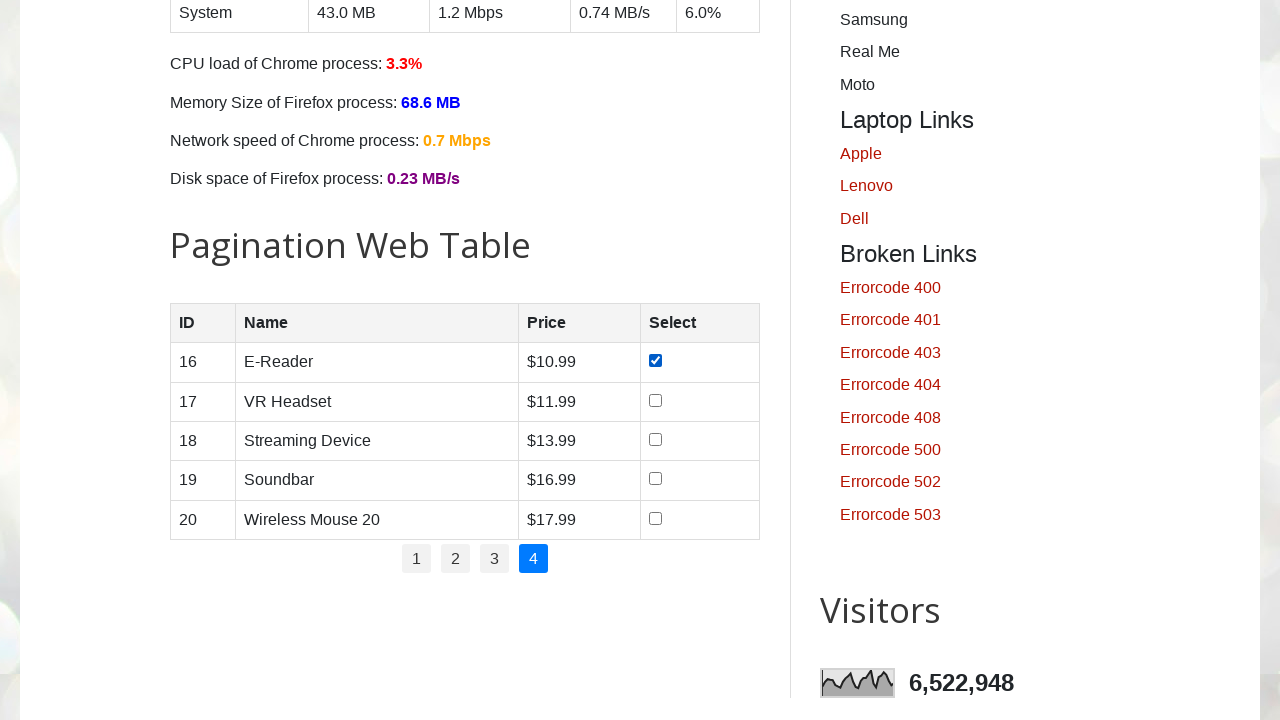

Clicked checkbox on row 2 of page 4 at (656, 400) on //table[@id='productTable']//tbody//tr[2]//td[4]//input
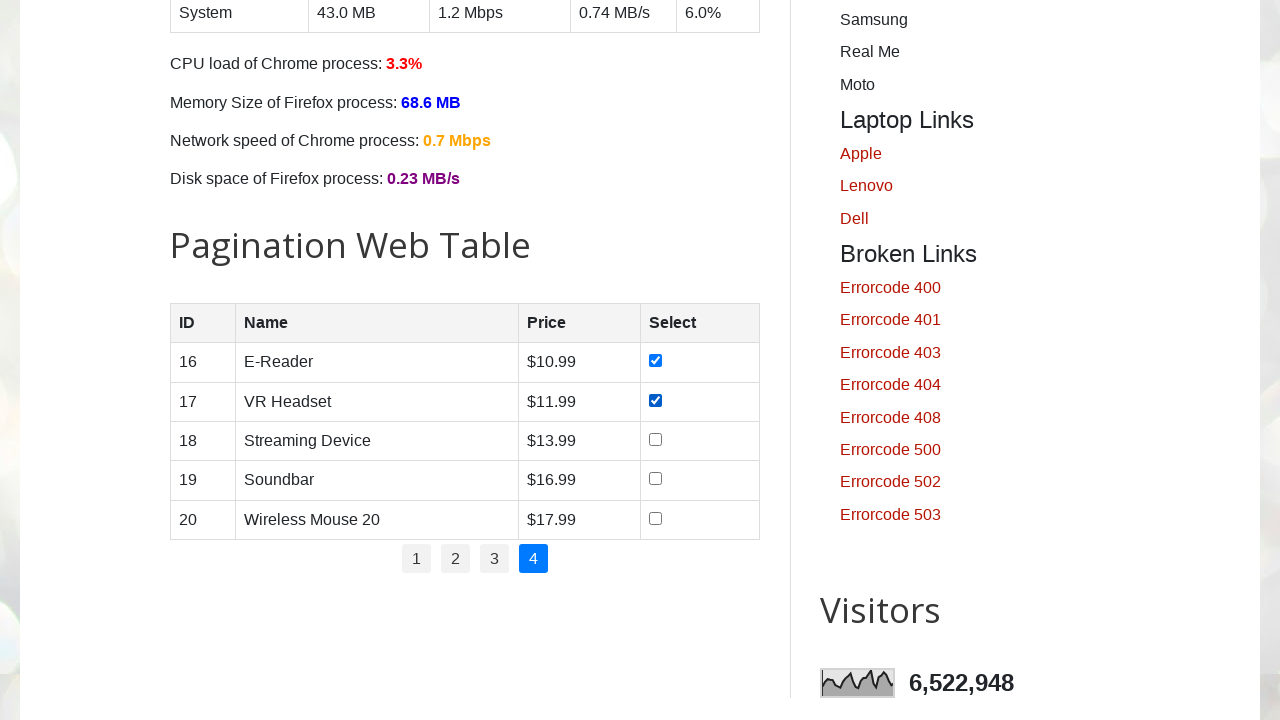

Clicked checkbox on row 3 of page 4 at (656, 439) on //table[@id='productTable']//tbody//tr[3]//td[4]//input
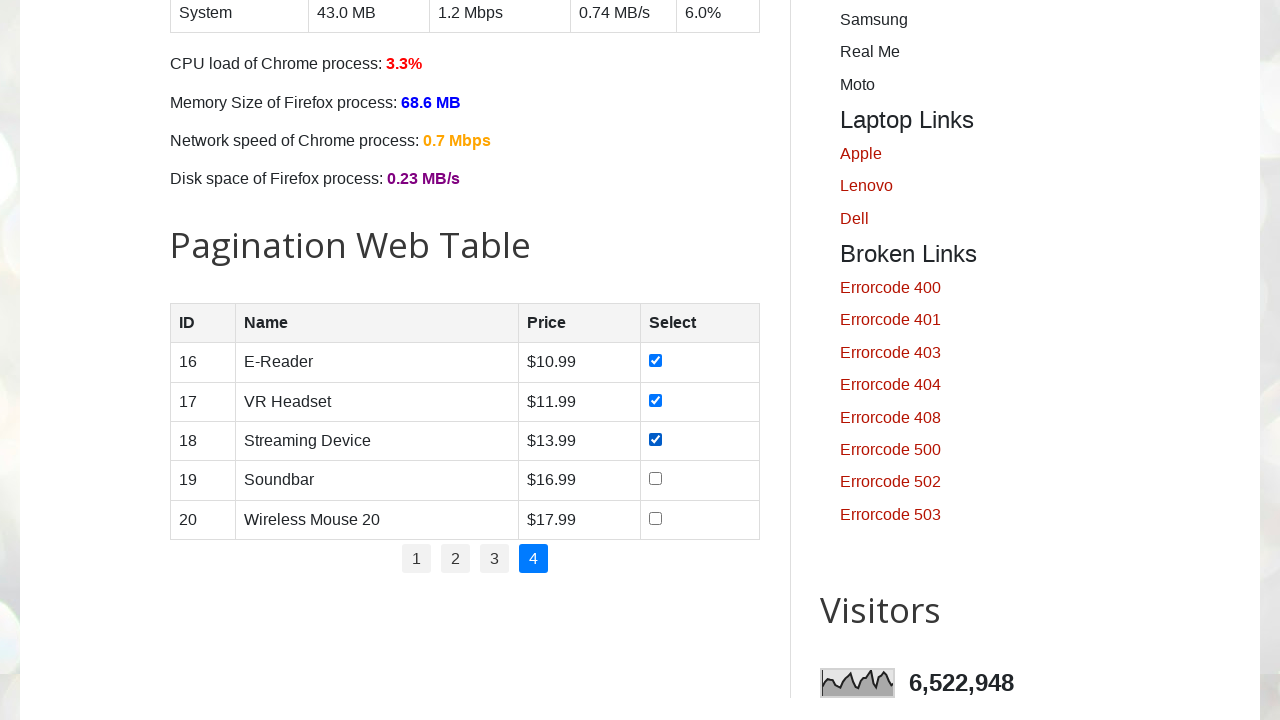

Clicked checkbox on row 4 of page 4 at (656, 479) on //table[@id='productTable']//tbody//tr[4]//td[4]//input
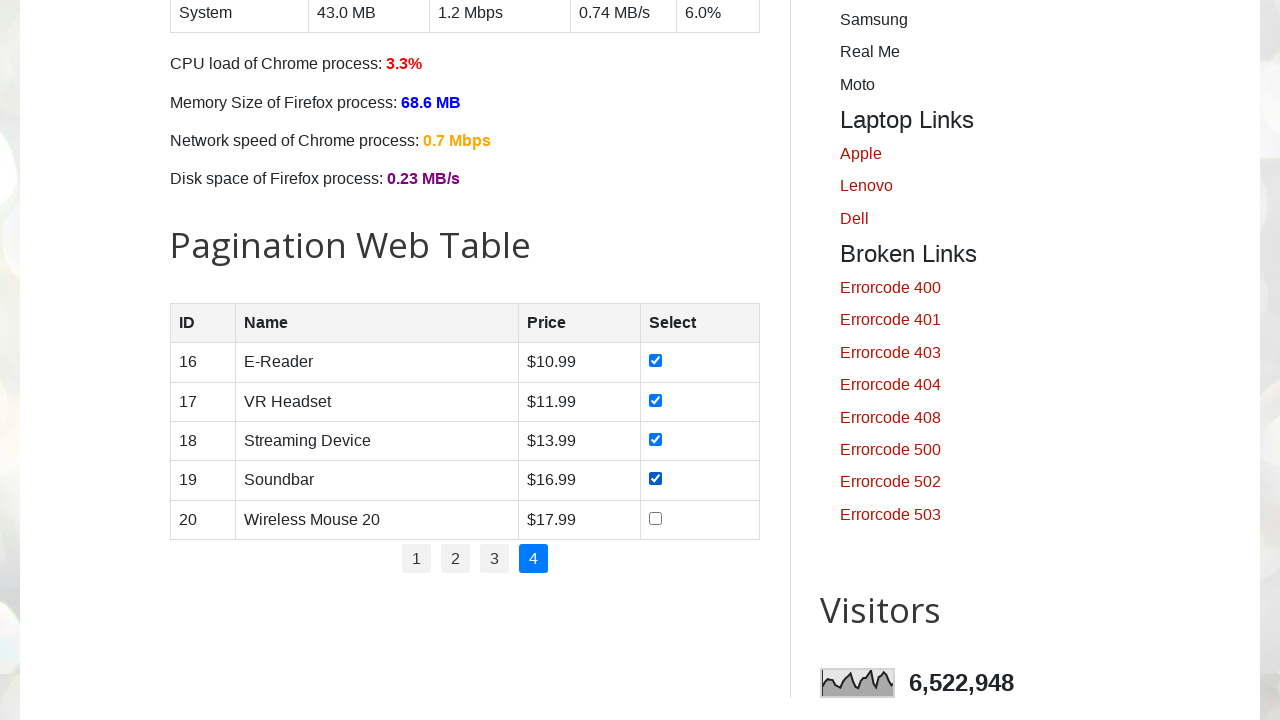

Clicked checkbox on row 5 of page 4 at (656, 518) on //table[@id='productTable']//tbody//tr[5]//td[4]//input
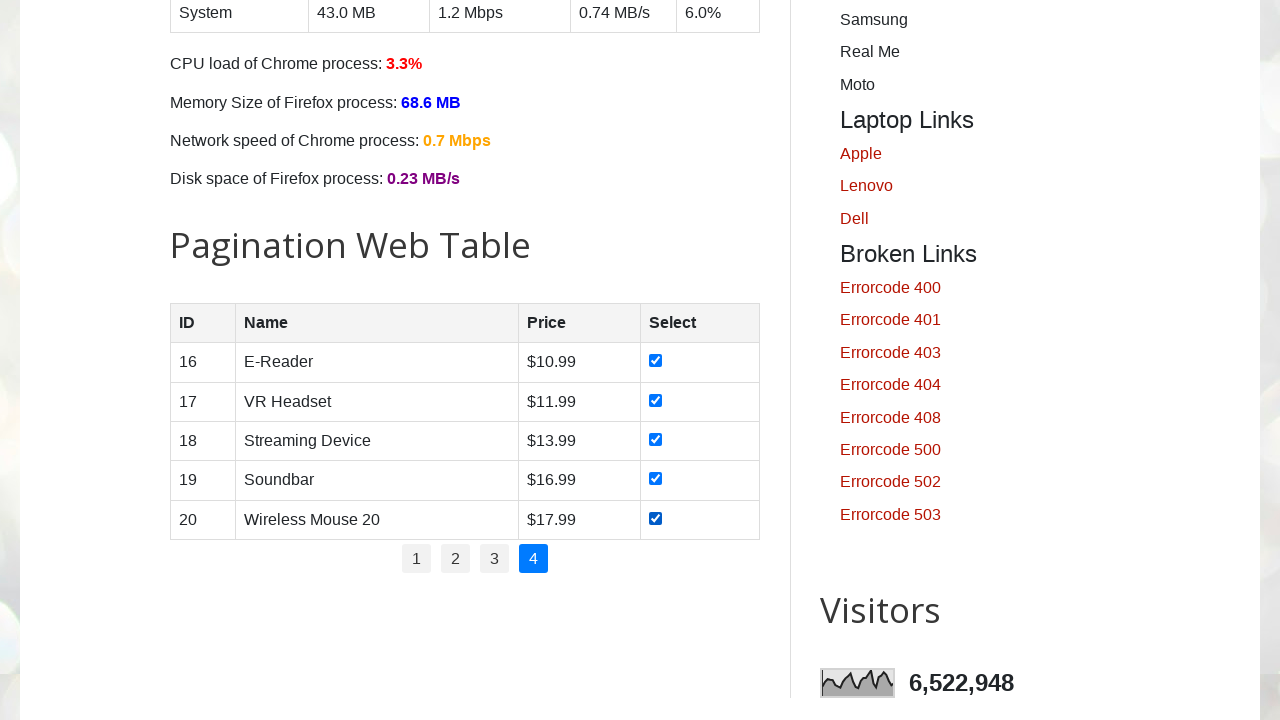

Completed pagination table test - all checkboxes clicked across all pages
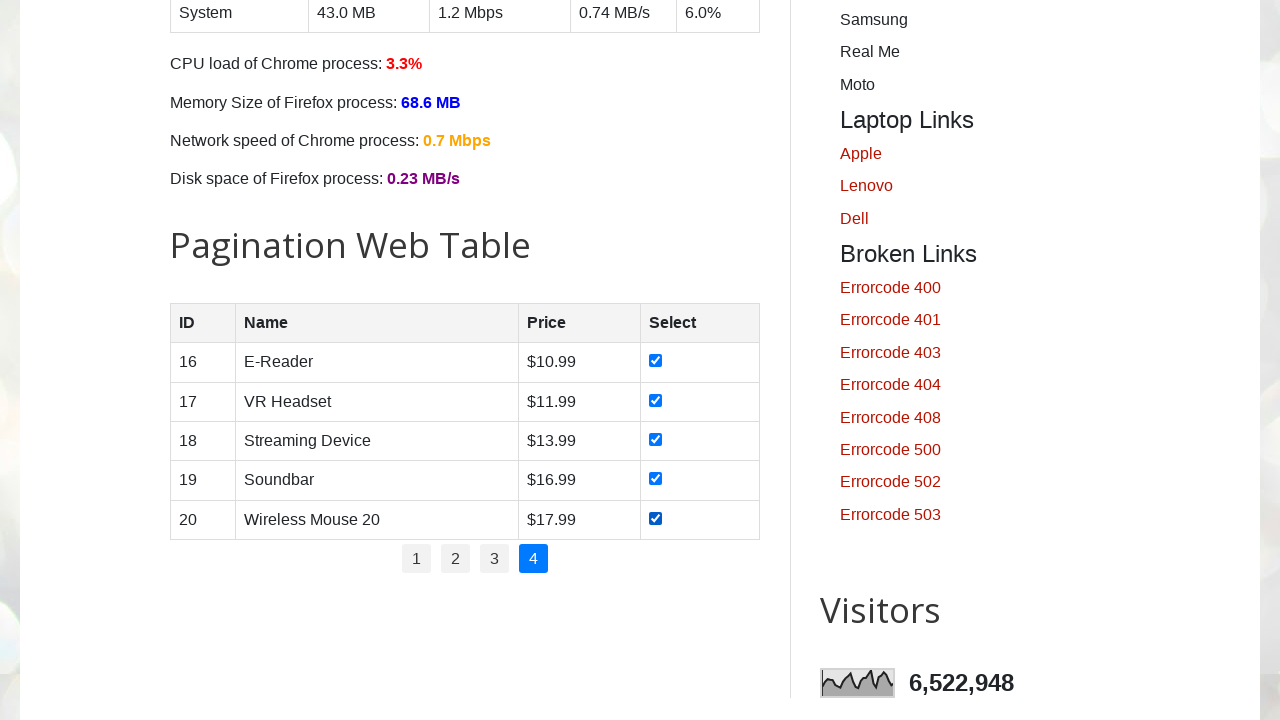

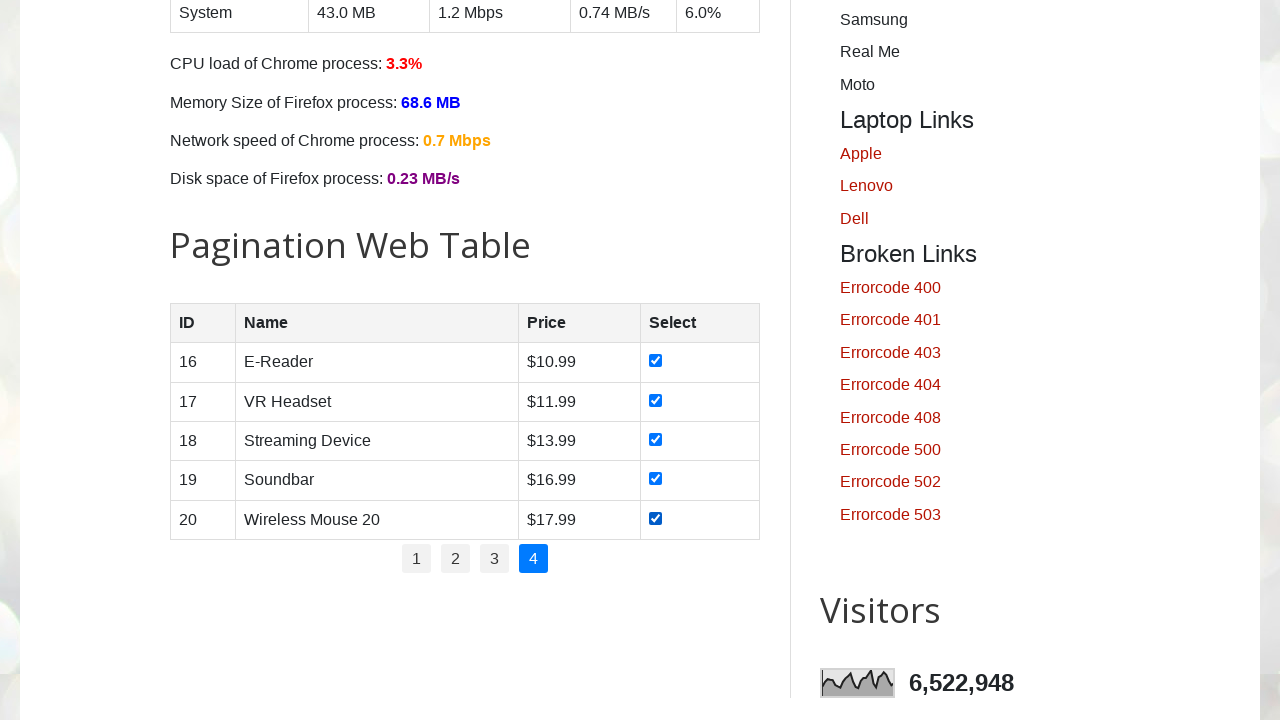